Tests window handling functionality by opening a new window, switching between windows, and interacting with form fields in both windows

Starting URL: https://www.hyrtutorials.com/p/window-handles-practice.html

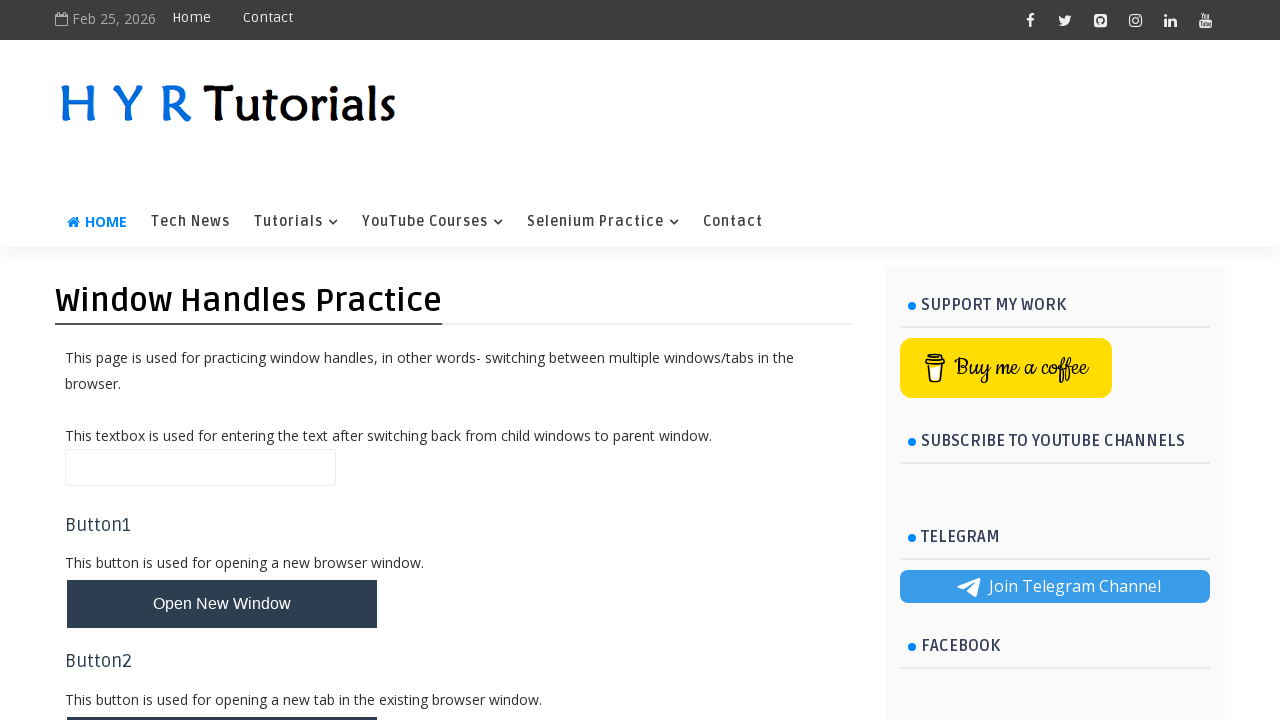

Filled name field with 'At main page' in main window on #name
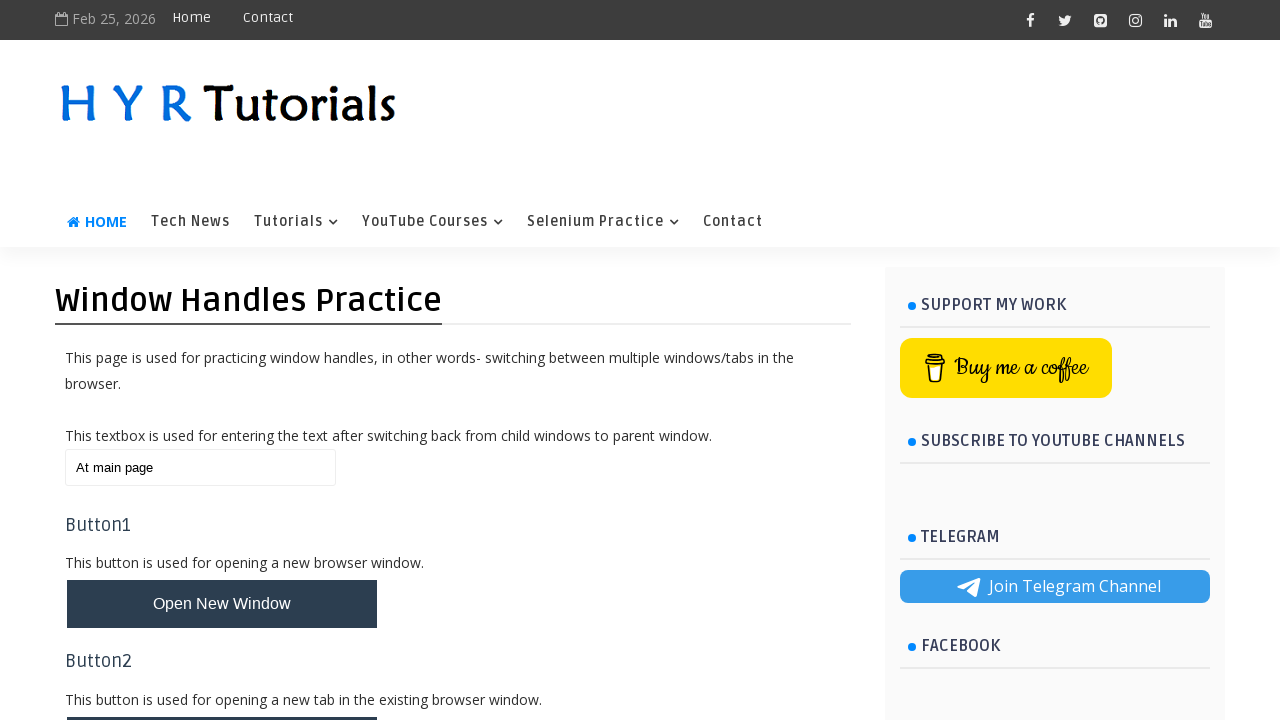

Clicked button to open new window at (222, 604) on #newWindowBtn
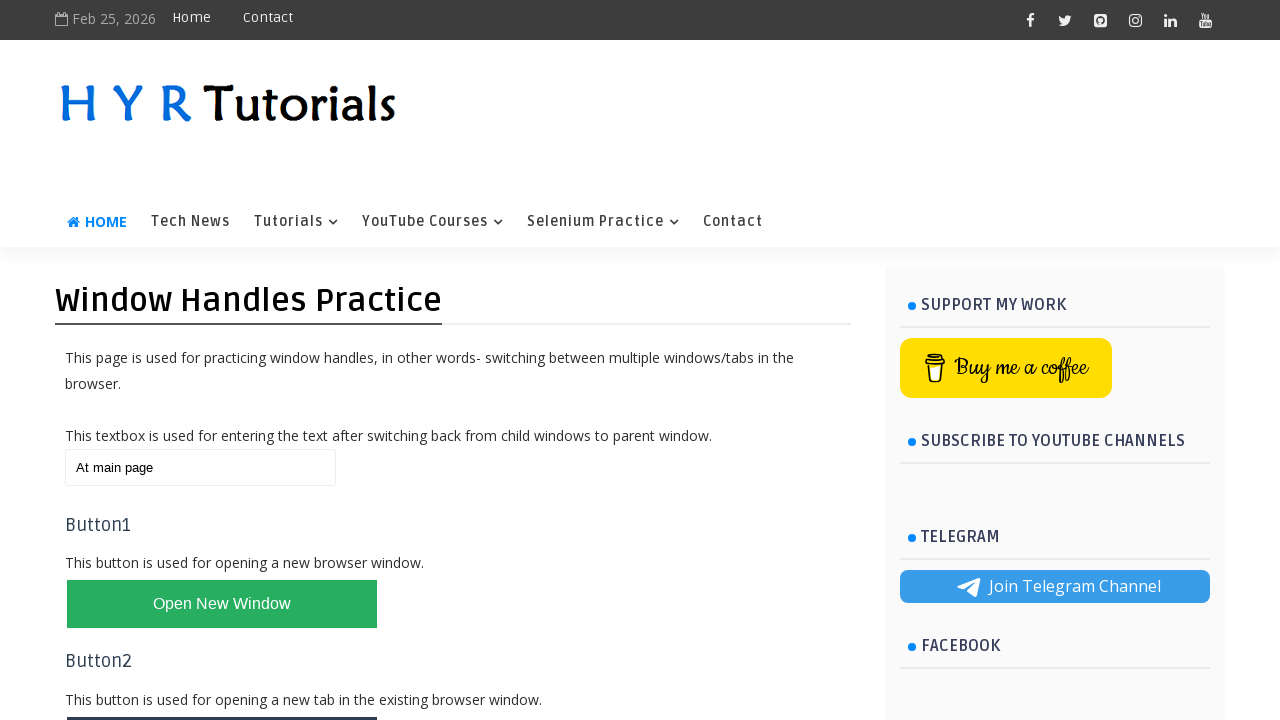

New window/tab opened and captured at (222, 604) on #newWindowBtn
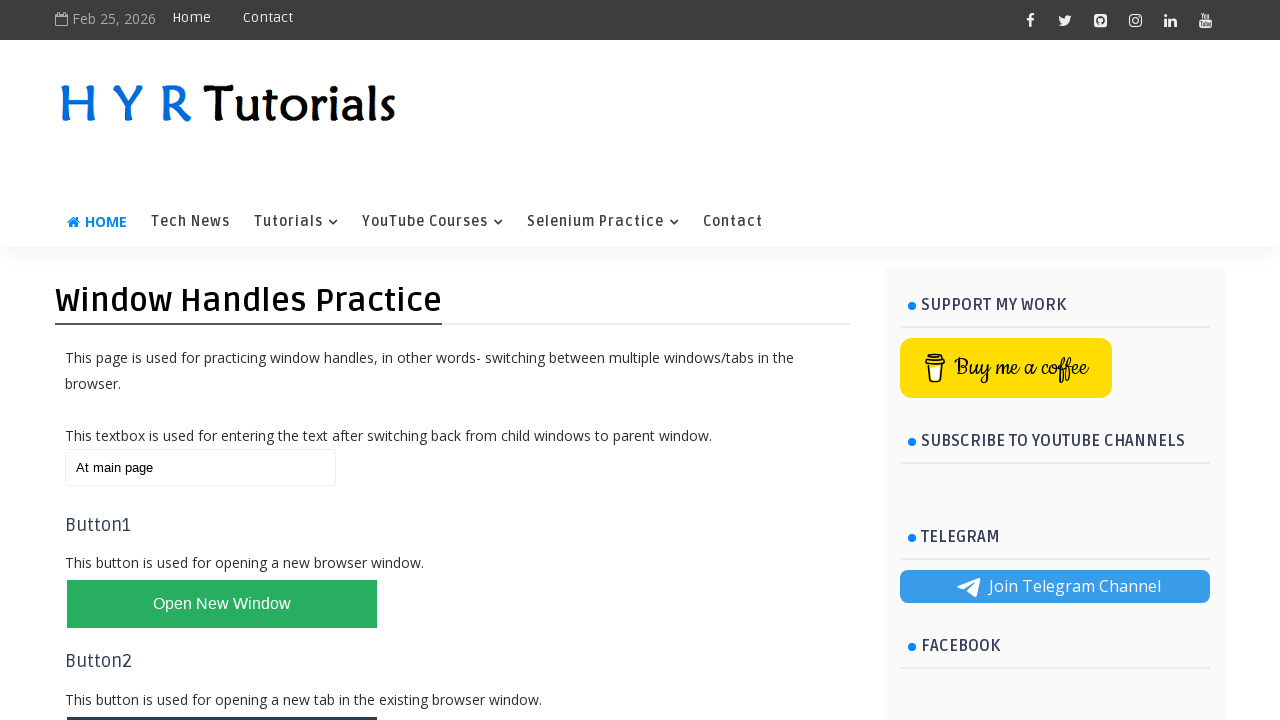

Closed the new window/tab
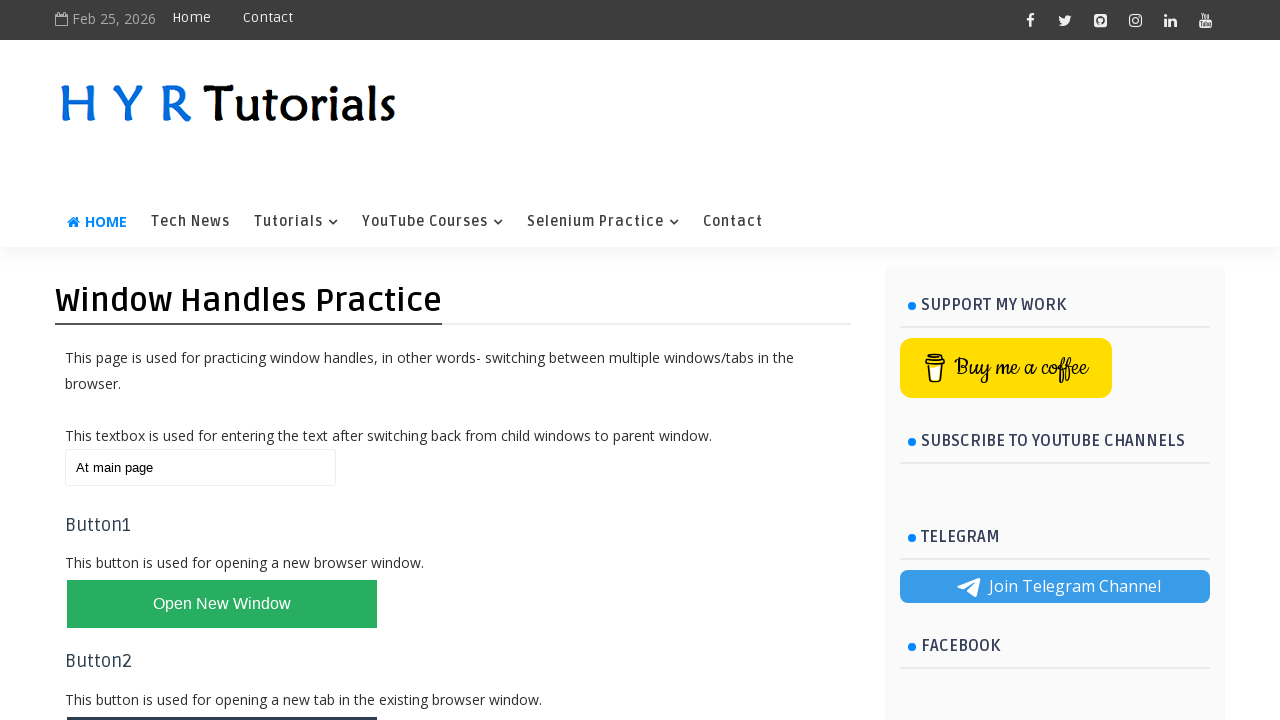

Cleared name field in main window on #name
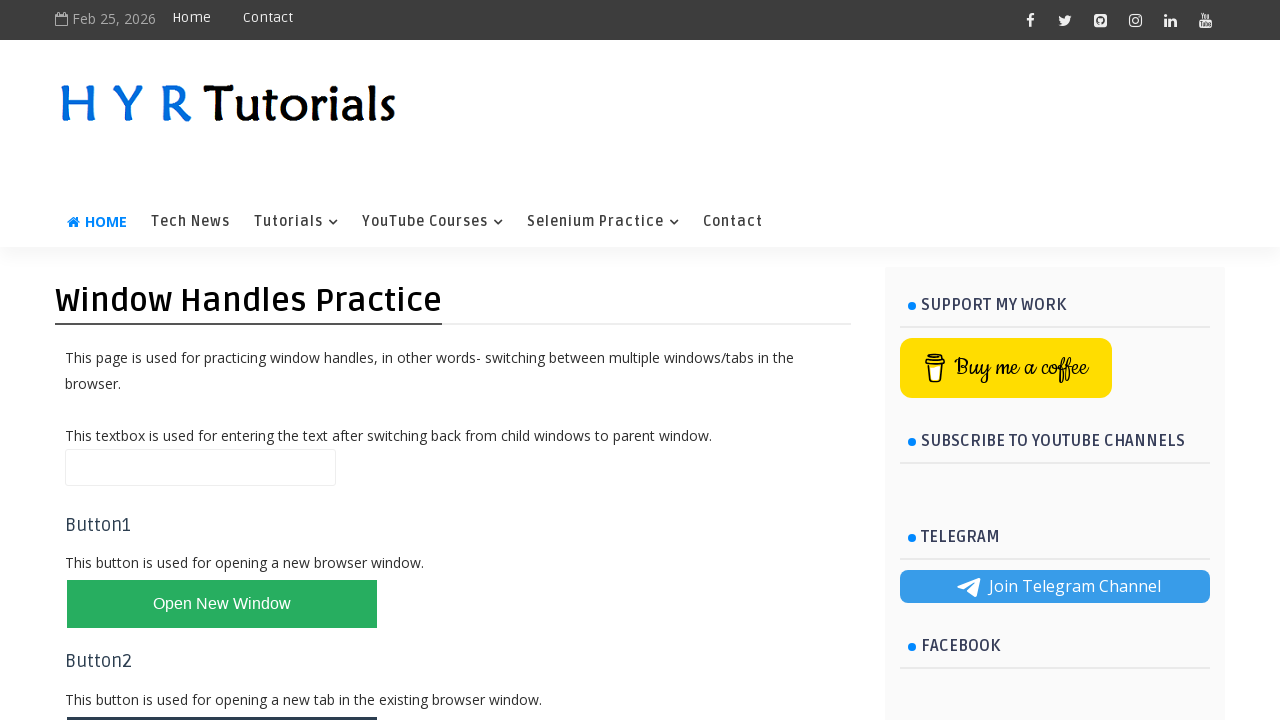

Filled name field with 'At main page second Time' in main window on #name
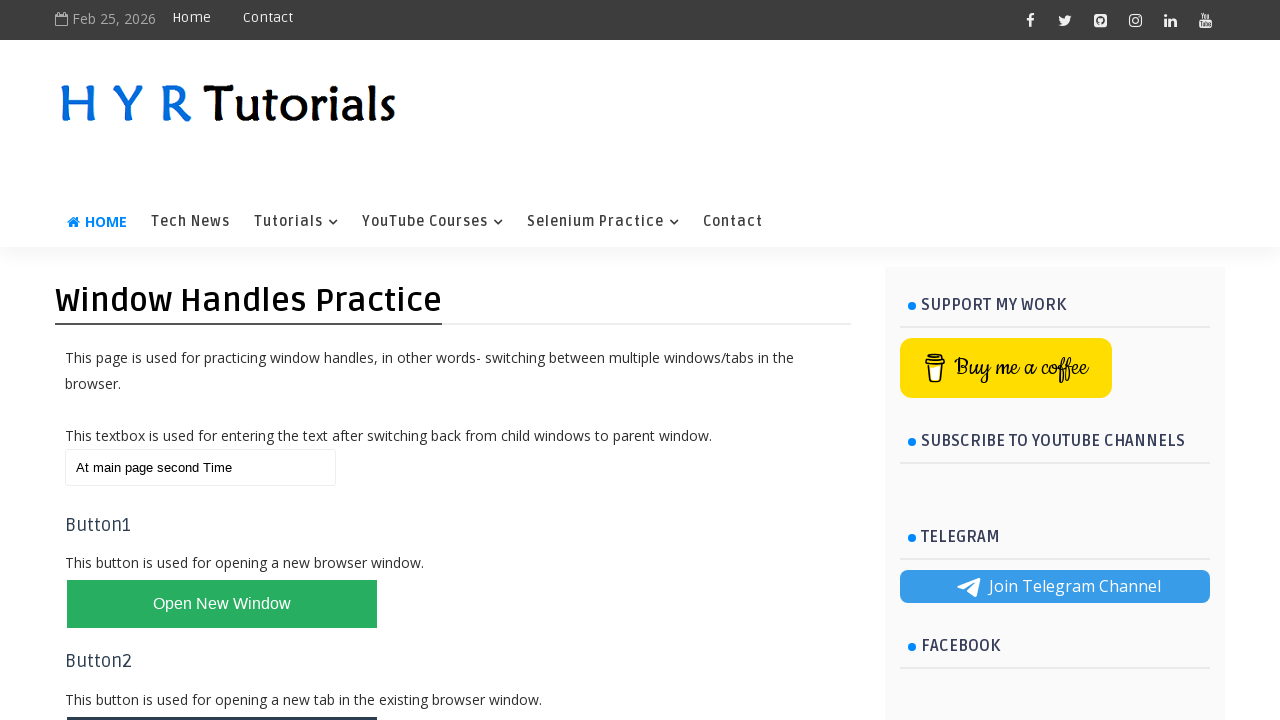

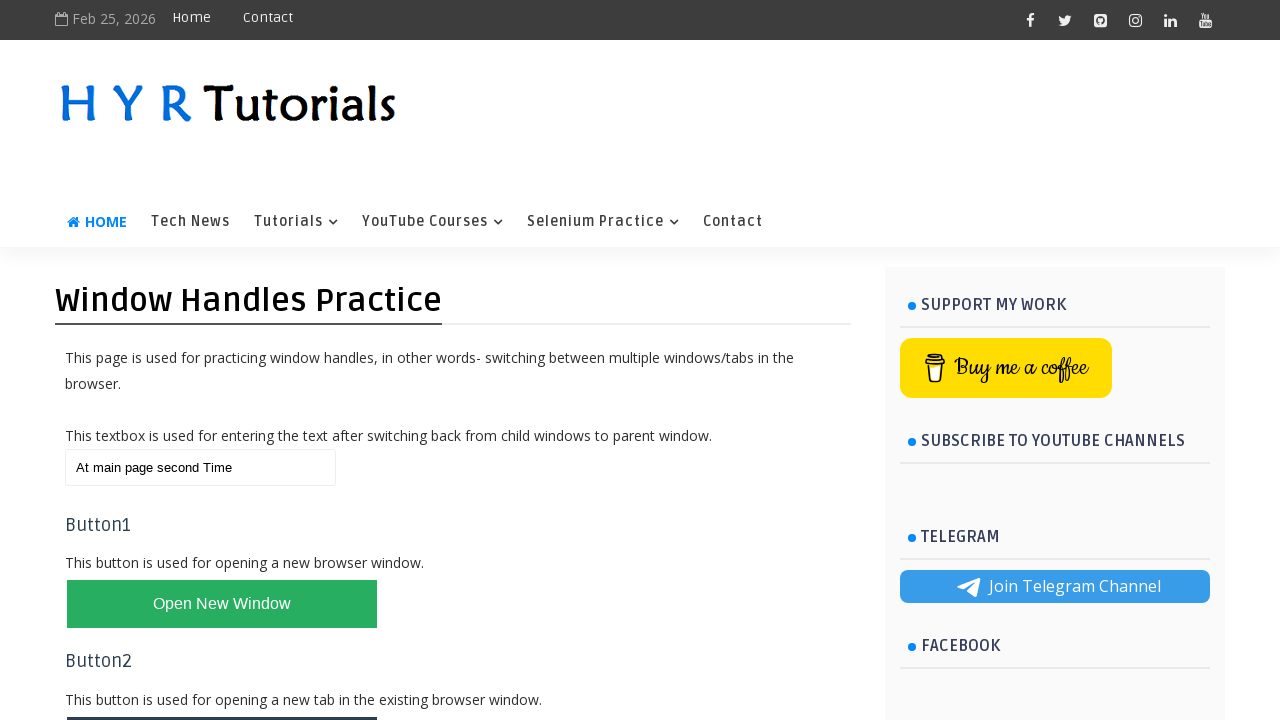